Tests navigation to A1 Program through the Programme menu dropdown

Starting URL: https://www.srpski-strani.com/index_eng.php

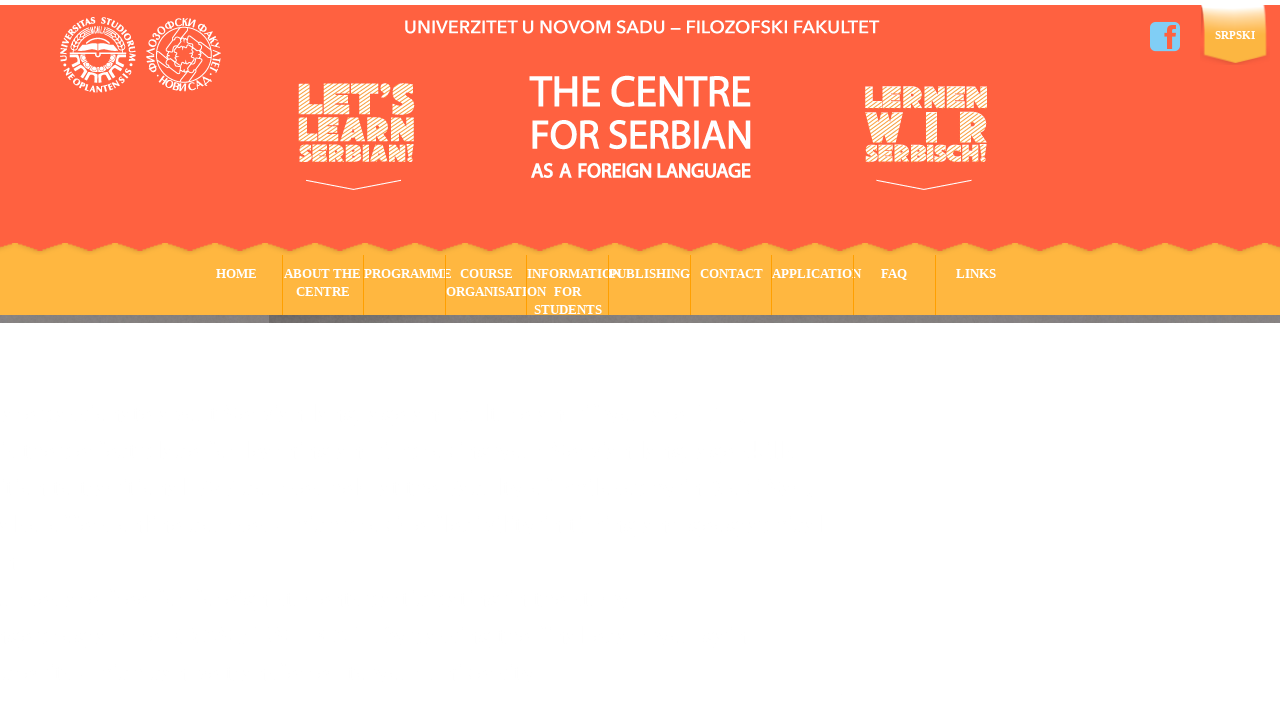

Hovered over Programme menu item to reveal dropdown at (405, 285) on xpath=/html/body/div/div[1]/div[2]/div/div/ul/li[3]/a
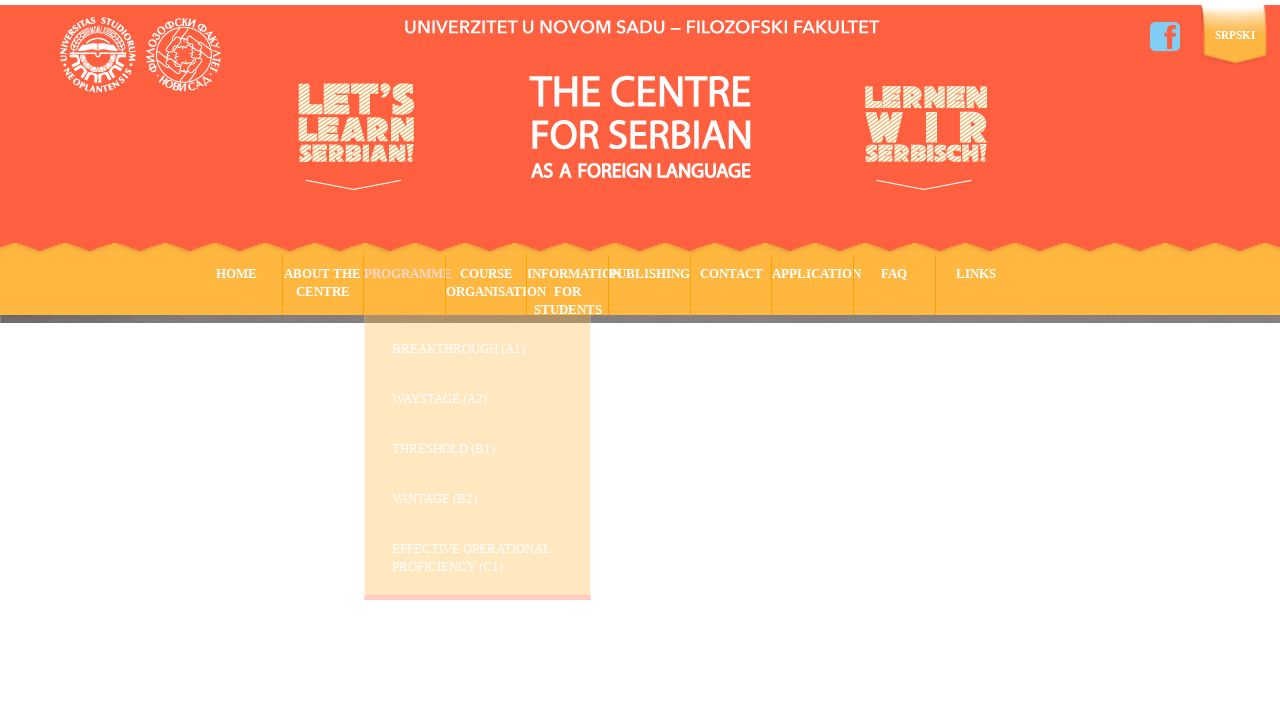

Clicked on A1 Program submenu item at (492, 355) on xpath=/html/body/div/div[1]/div[2]/div/div/ul/li[3]/ul/li[1]/a
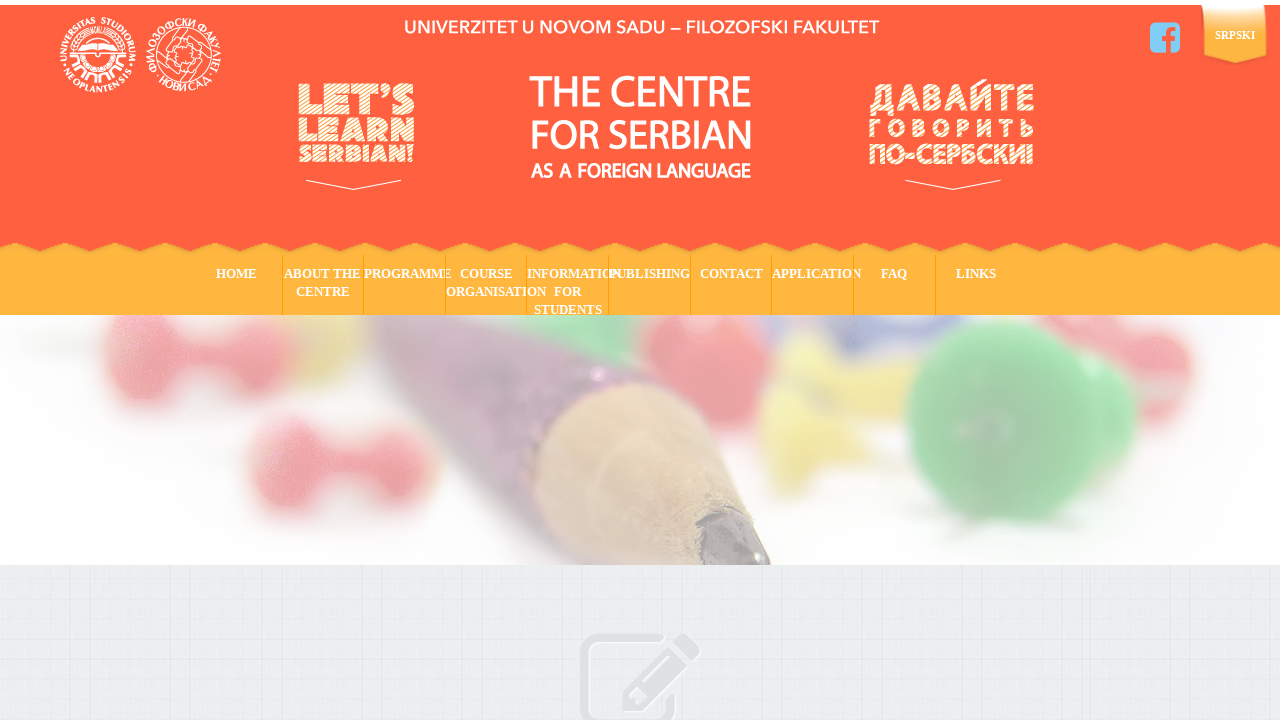

A1 Program page loaded successfully
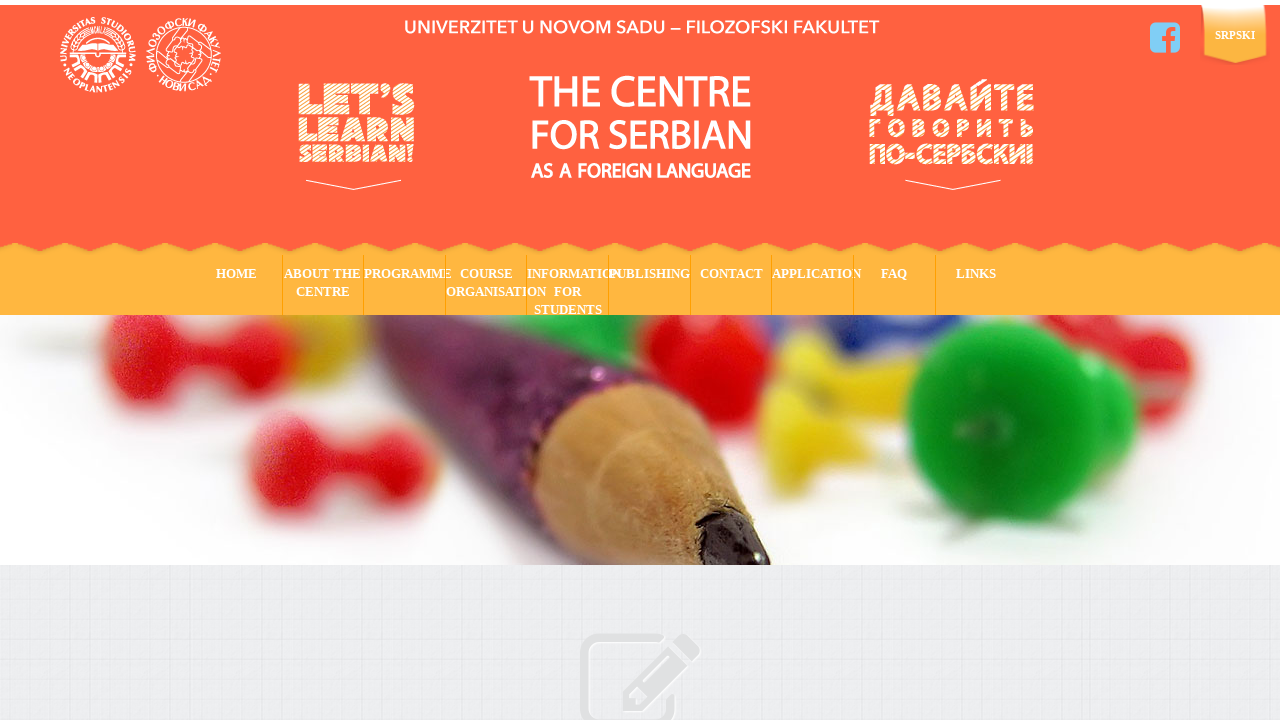

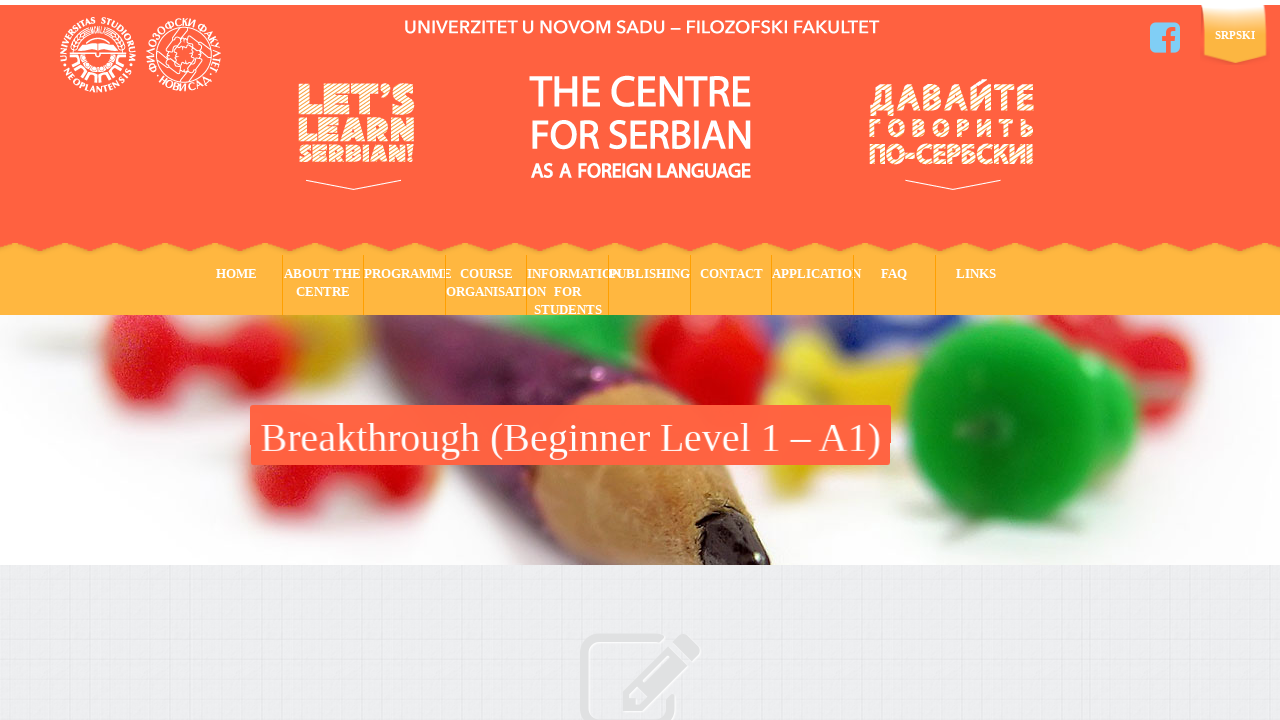